Opens the OpenCart demo website and verifies the page loads by checking the page title

Starting URL: https://naveenautomationlabs.com/opencart/

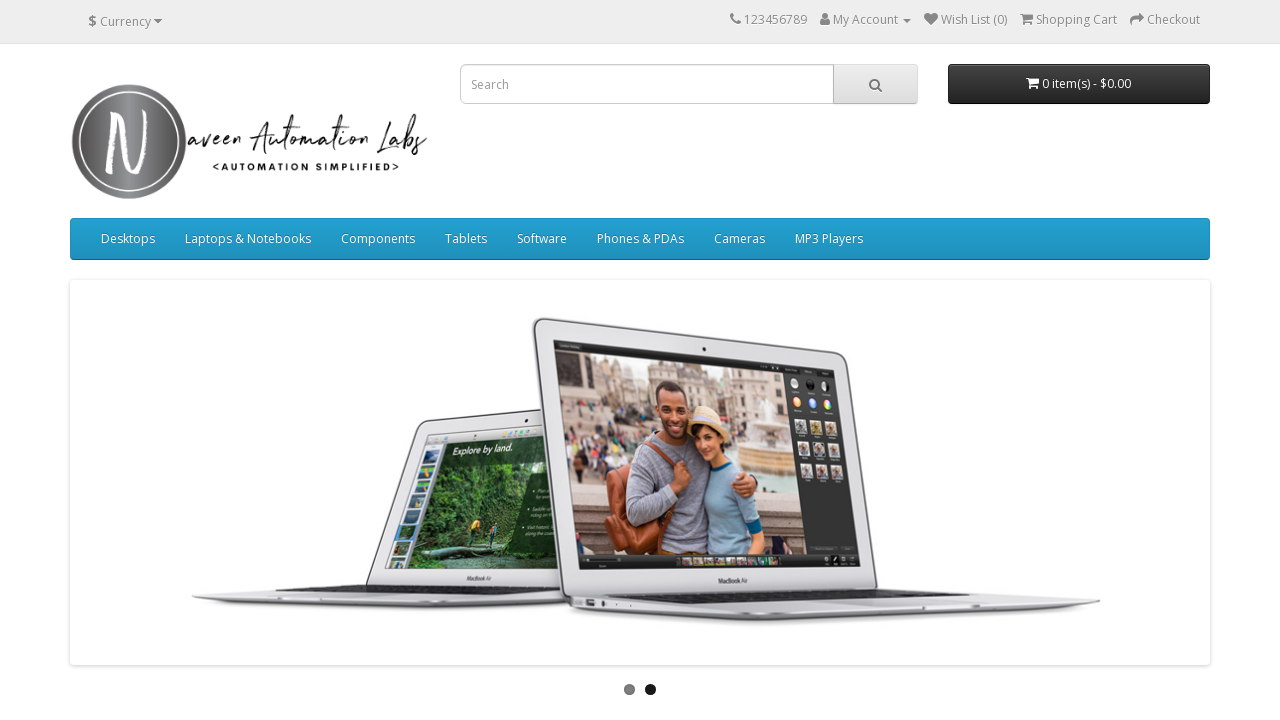

Retrieved page title
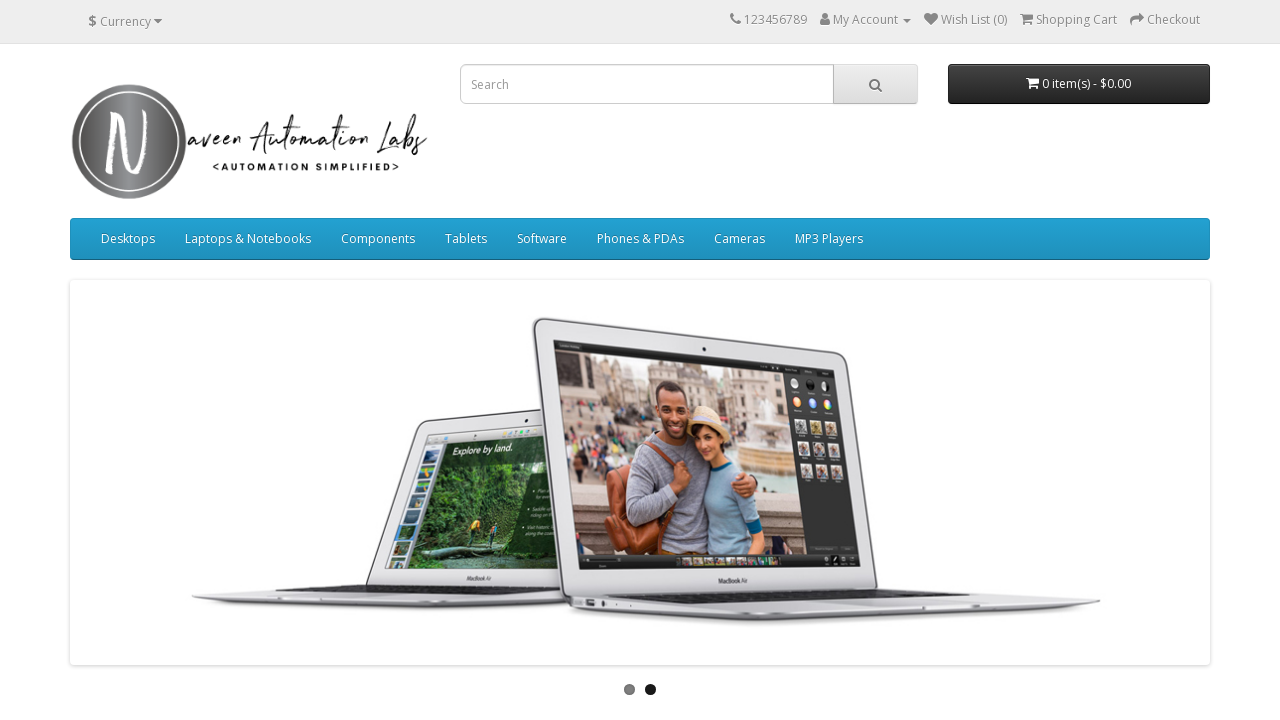

Printed page title: Your Store
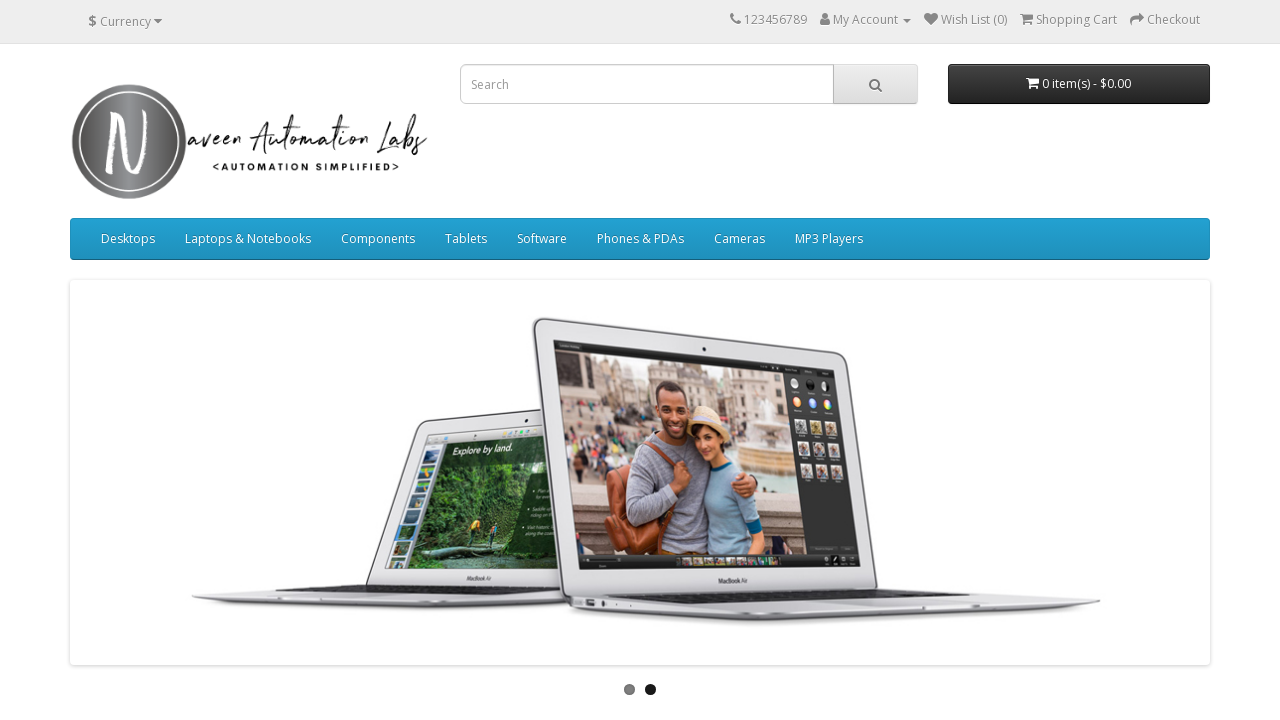

Verified page loaded - DOM content loaded state reached
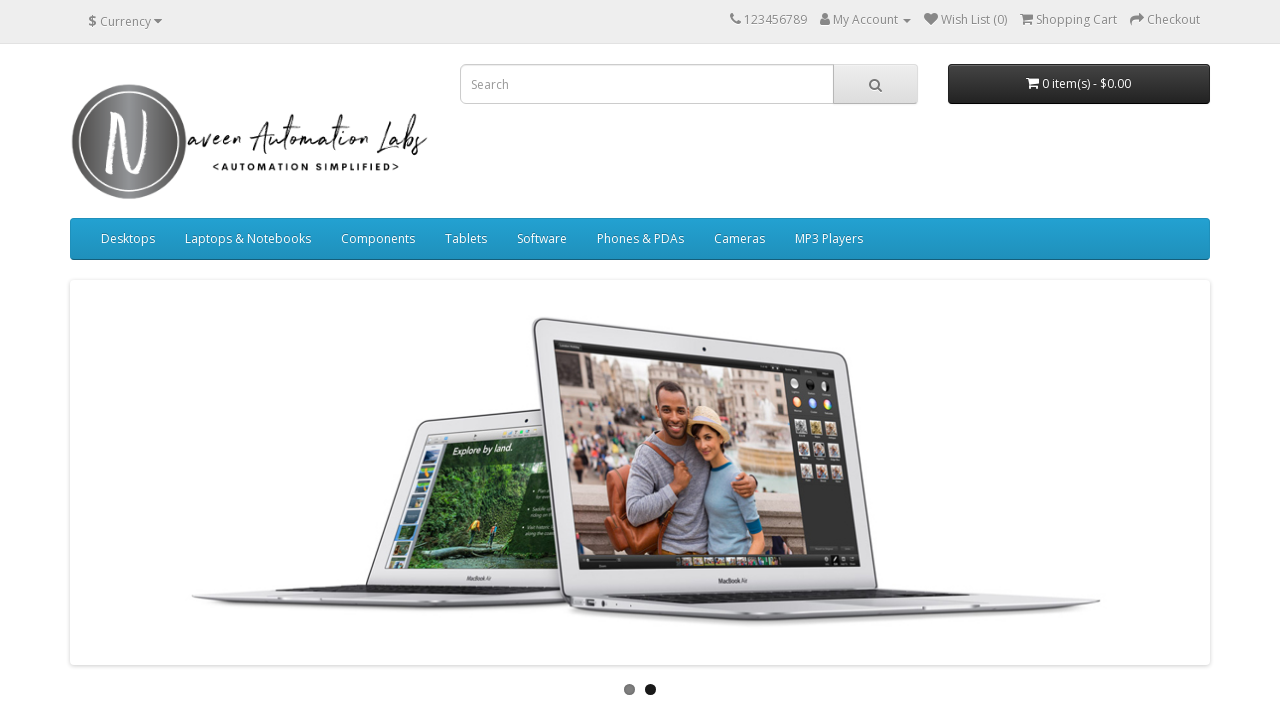

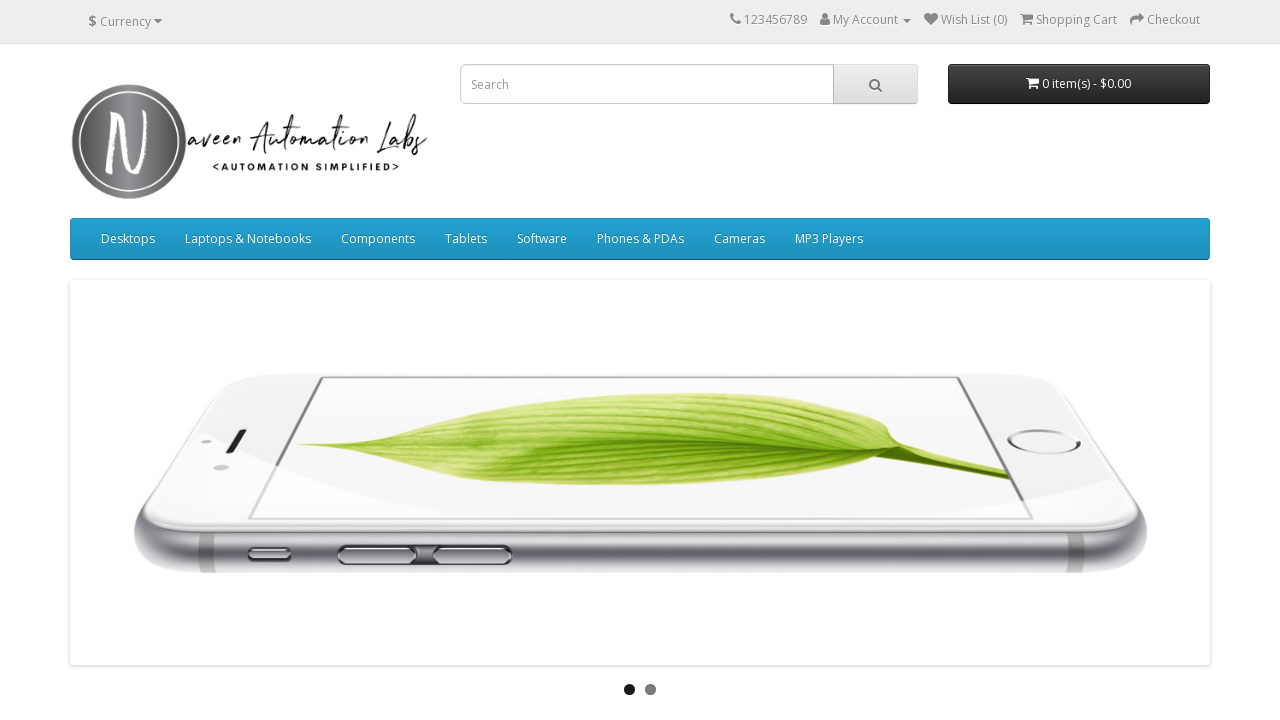